Tests navigation to A/B test page and verifies the page heading text

Starting URL: http://the-internet.herokuapp.com/

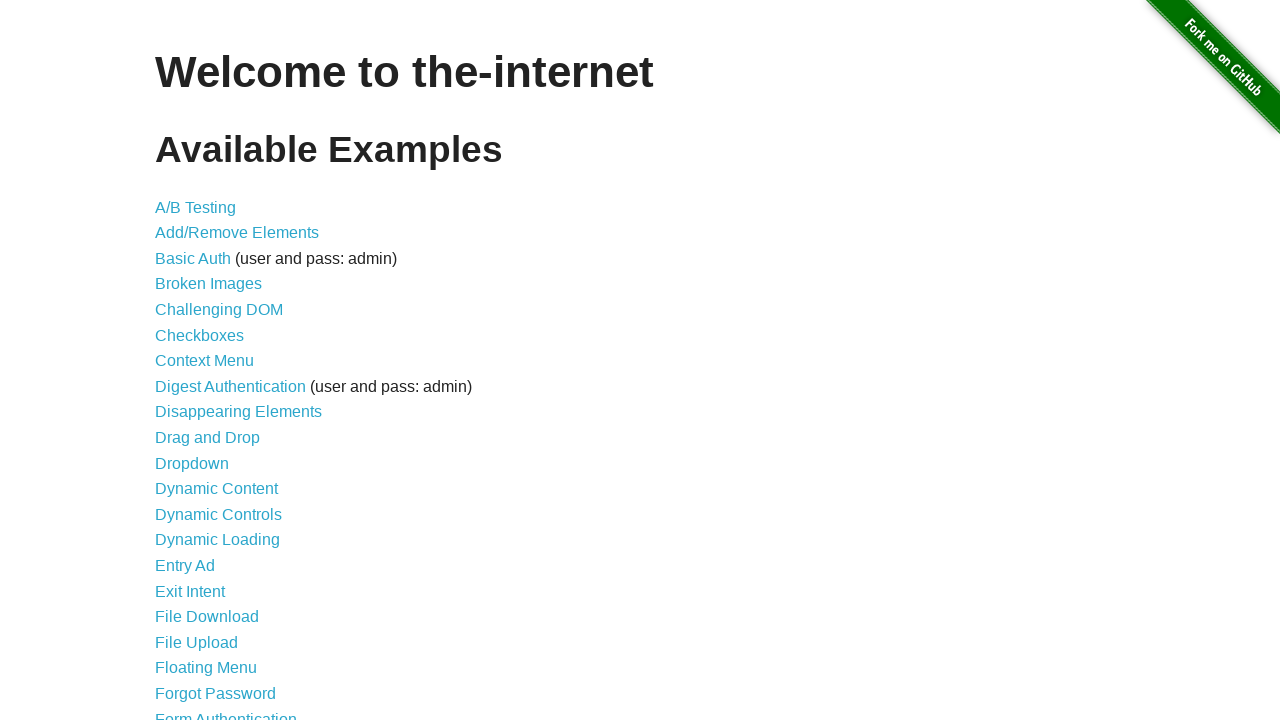

Clicked on A/B Testing link at (196, 207) on a[href='/abtest']
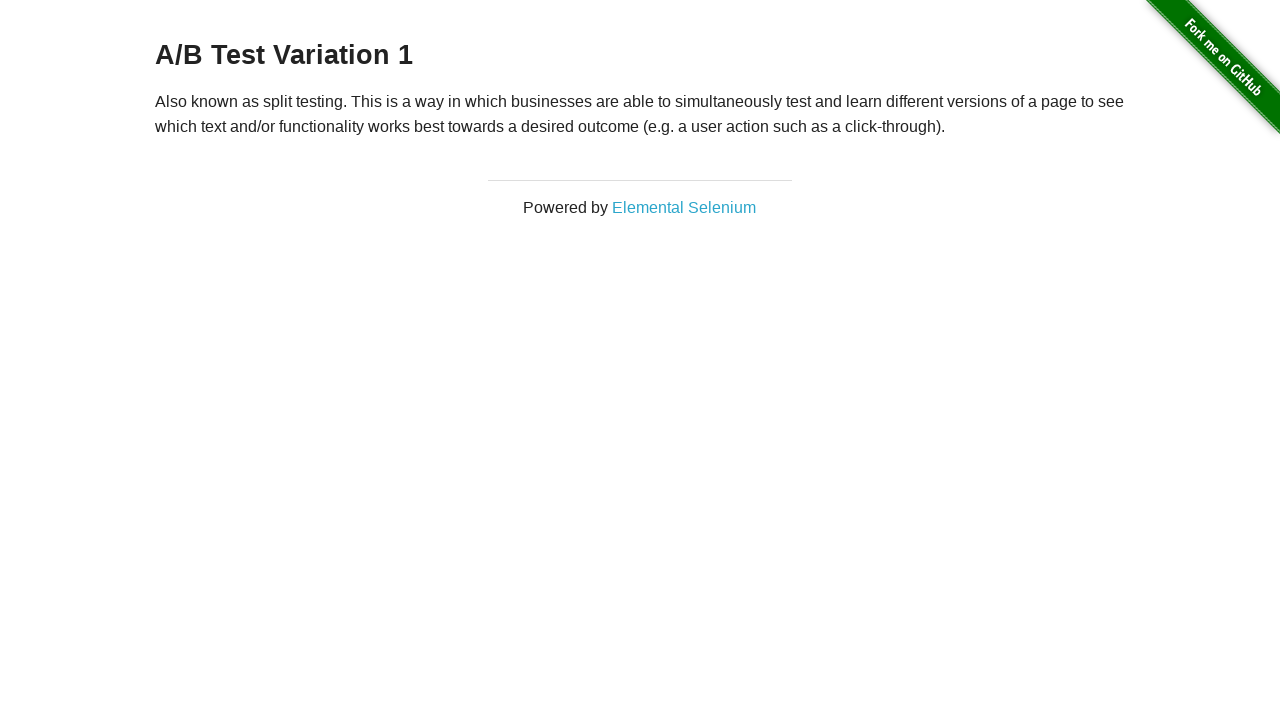

A/B test page heading loaded (Control or Variation 1)
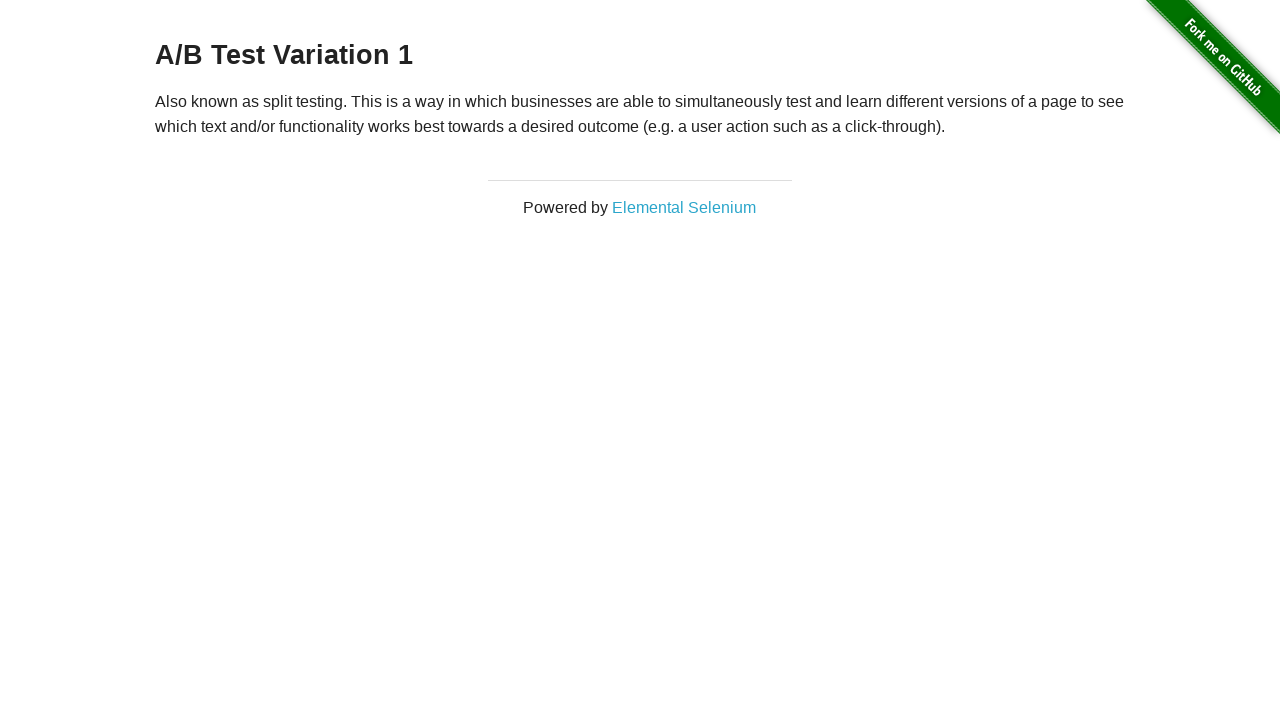

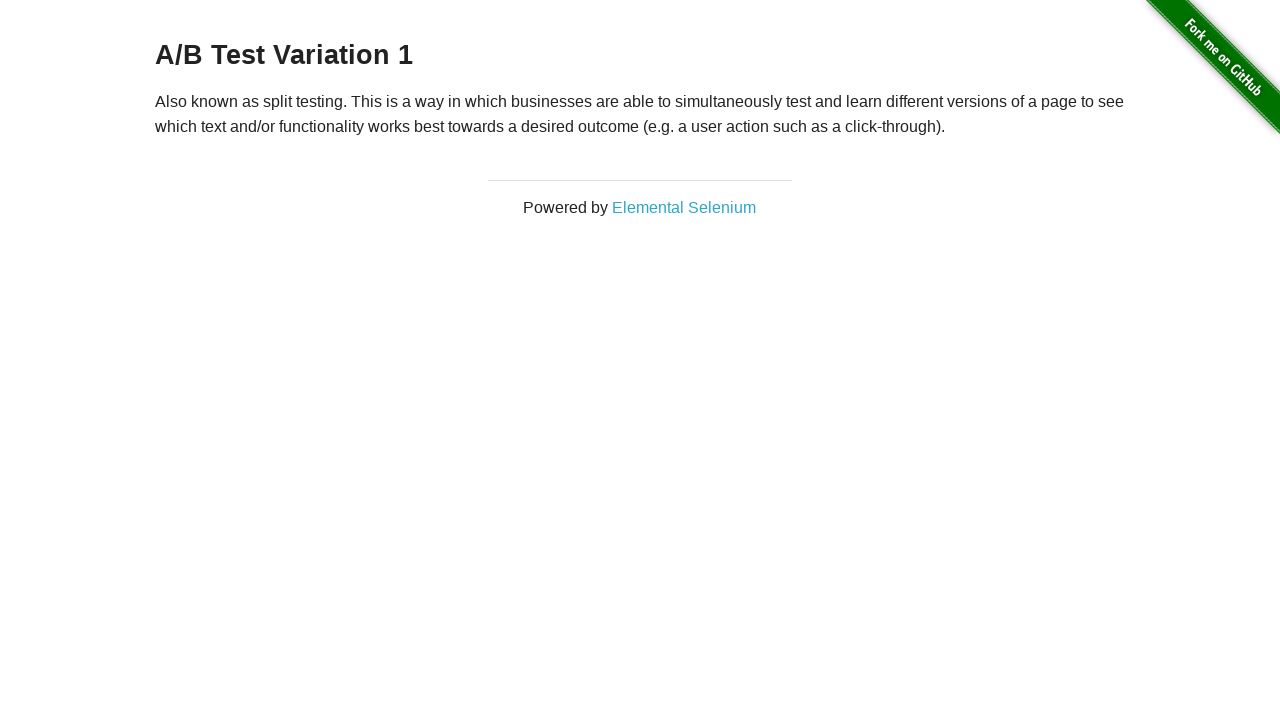